Tests a horizontal slider by using arrow keys to move it right 10 times and then left 11 times, verifying the value changes correctly at each step.

Starting URL: https://the-internet.herokuapp.com/horizontal_slider

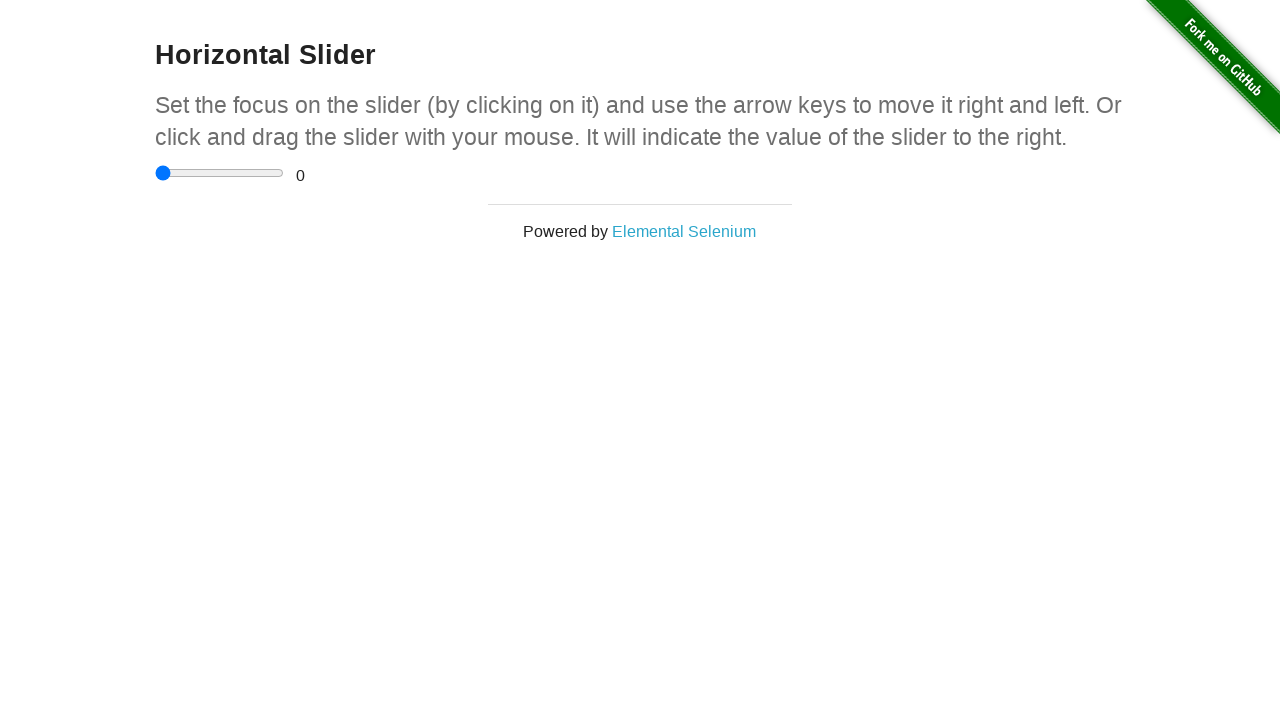

Located the horizontal slider element
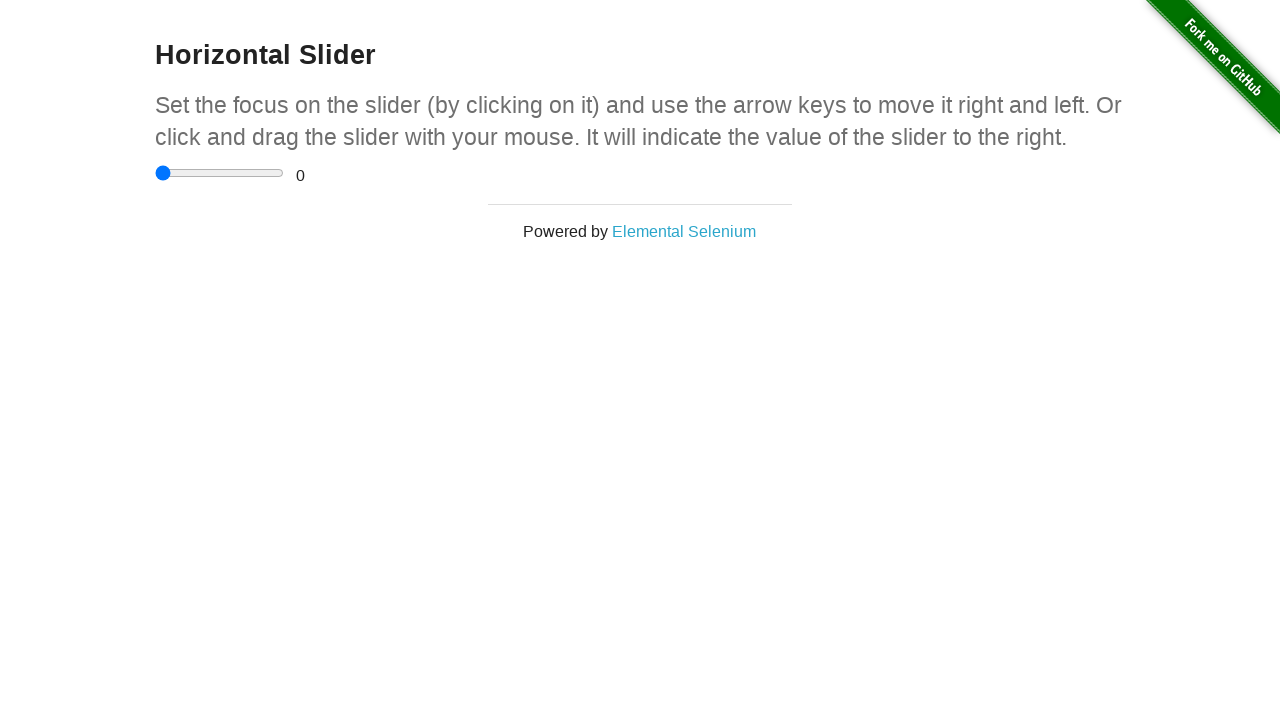

Pressed ArrowRight to move slider right (iteration 1/10) on input[type='range']
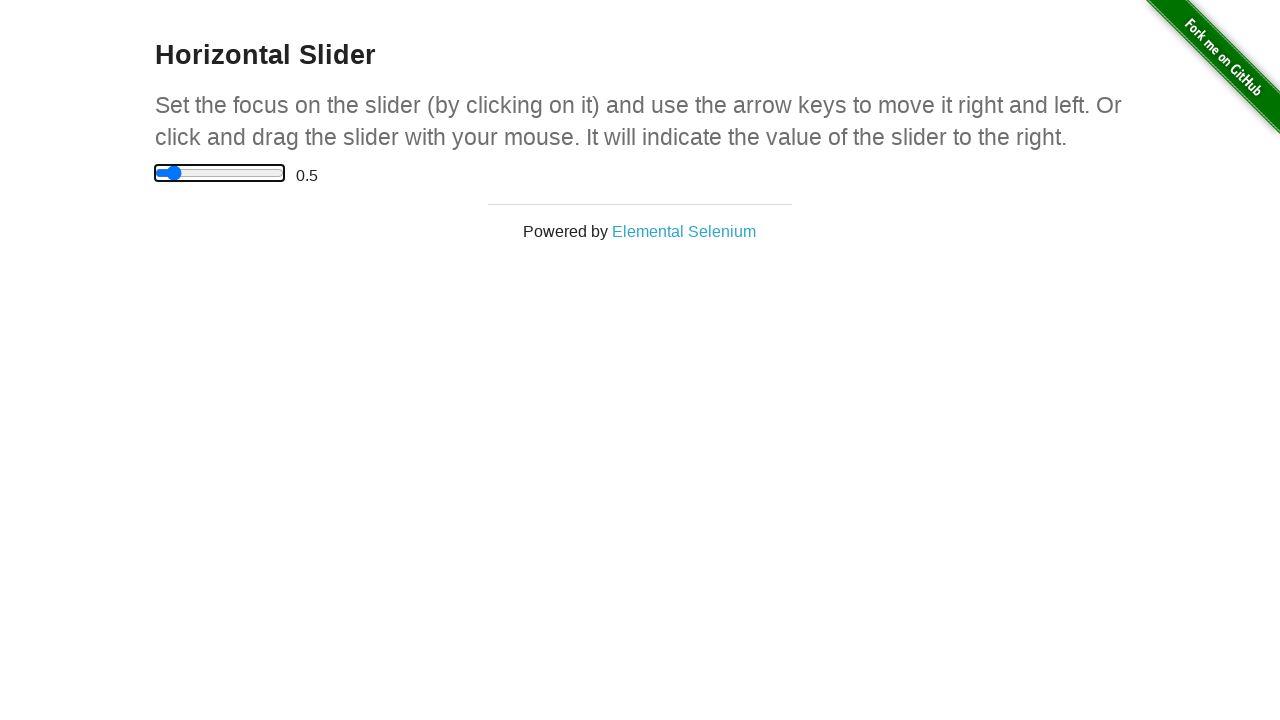

Pressed ArrowRight to move slider right (iteration 2/10) on input[type='range']
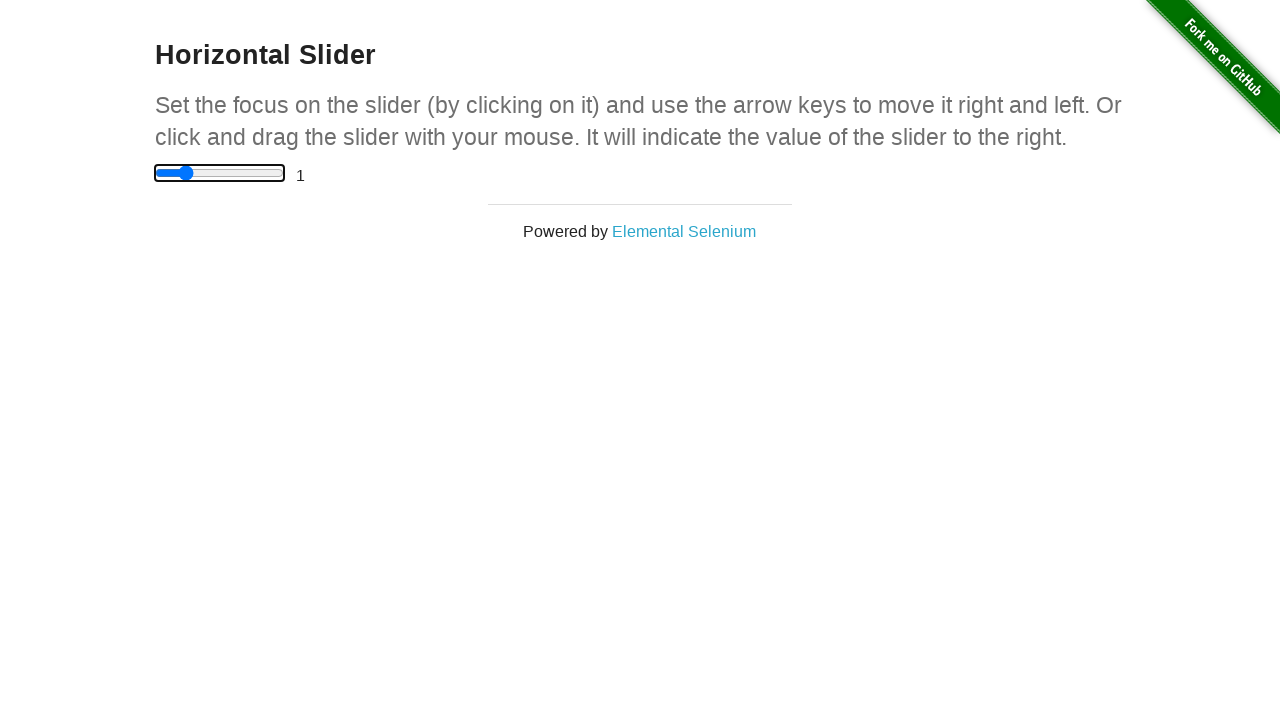

Pressed ArrowRight to move slider right (iteration 3/10) on input[type='range']
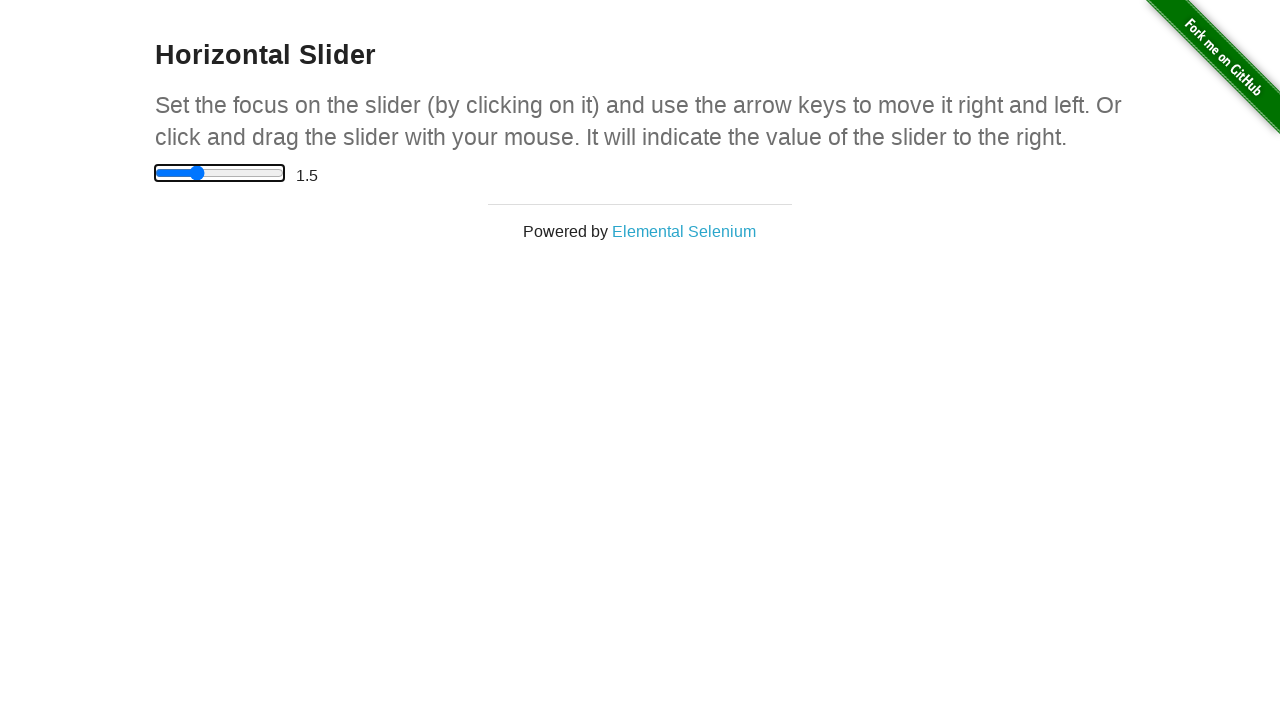

Pressed ArrowRight to move slider right (iteration 4/10) on input[type='range']
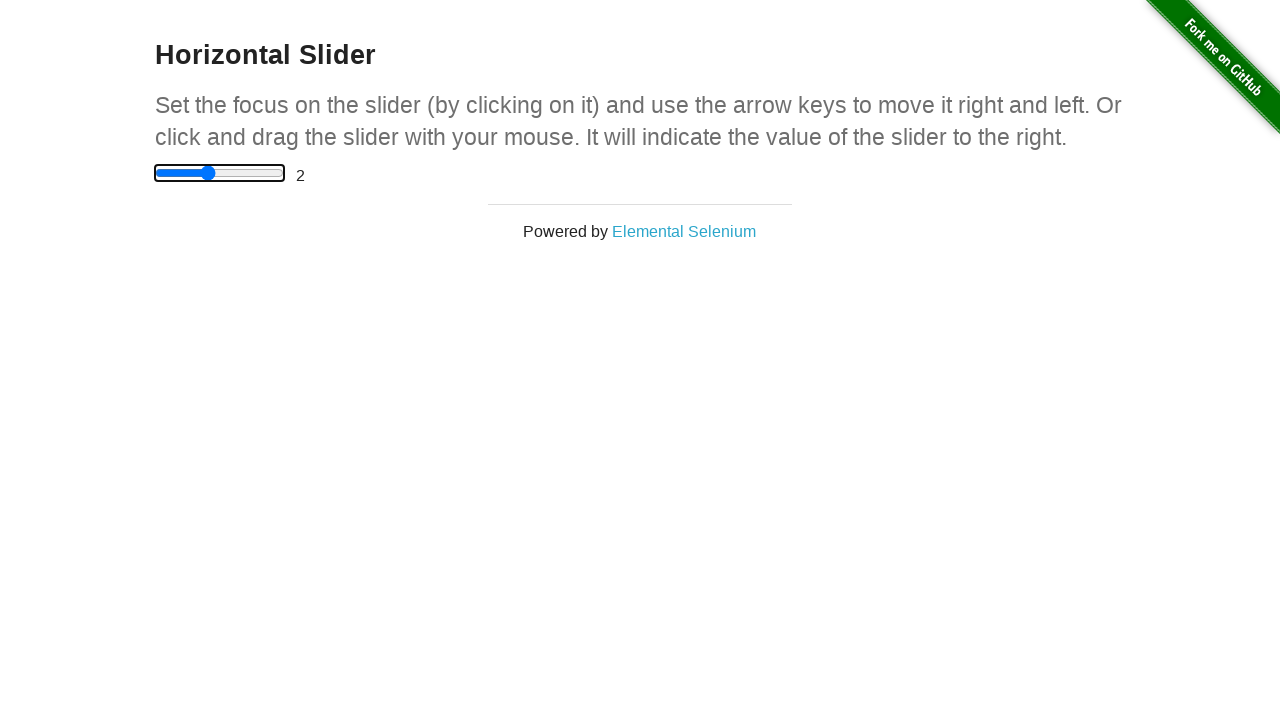

Pressed ArrowRight to move slider right (iteration 5/10) on input[type='range']
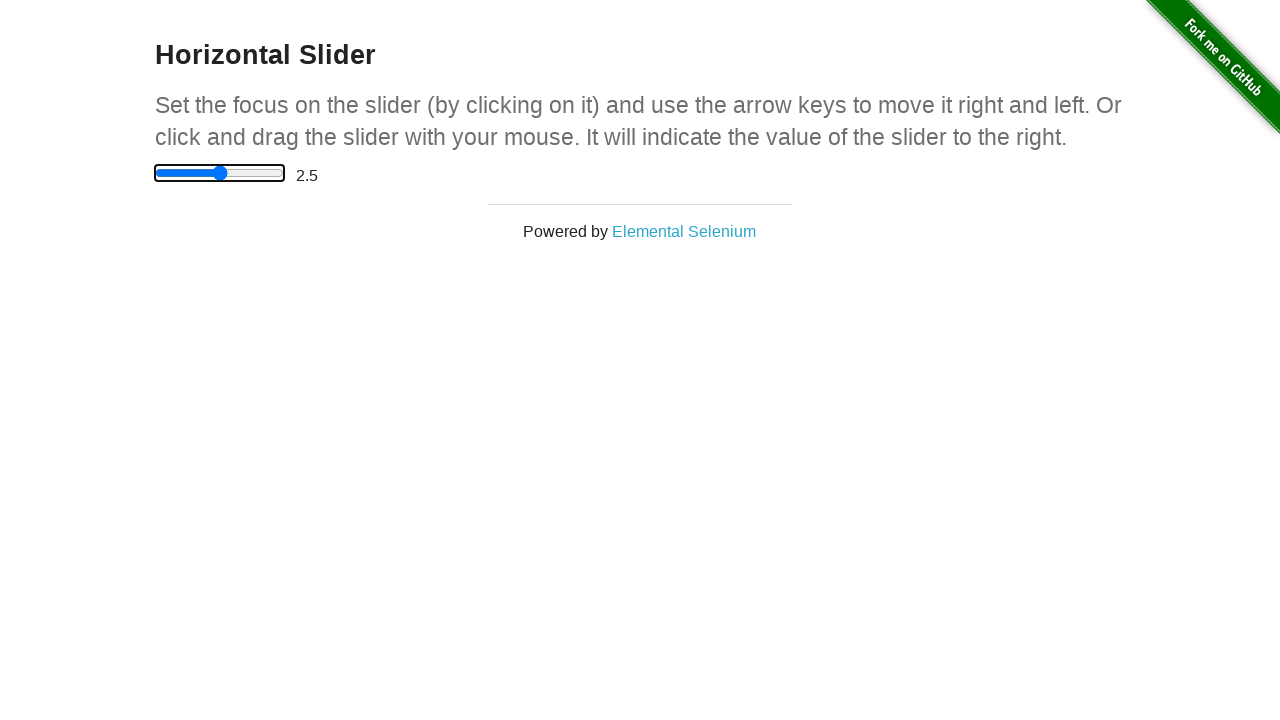

Pressed ArrowRight to move slider right (iteration 6/10) on input[type='range']
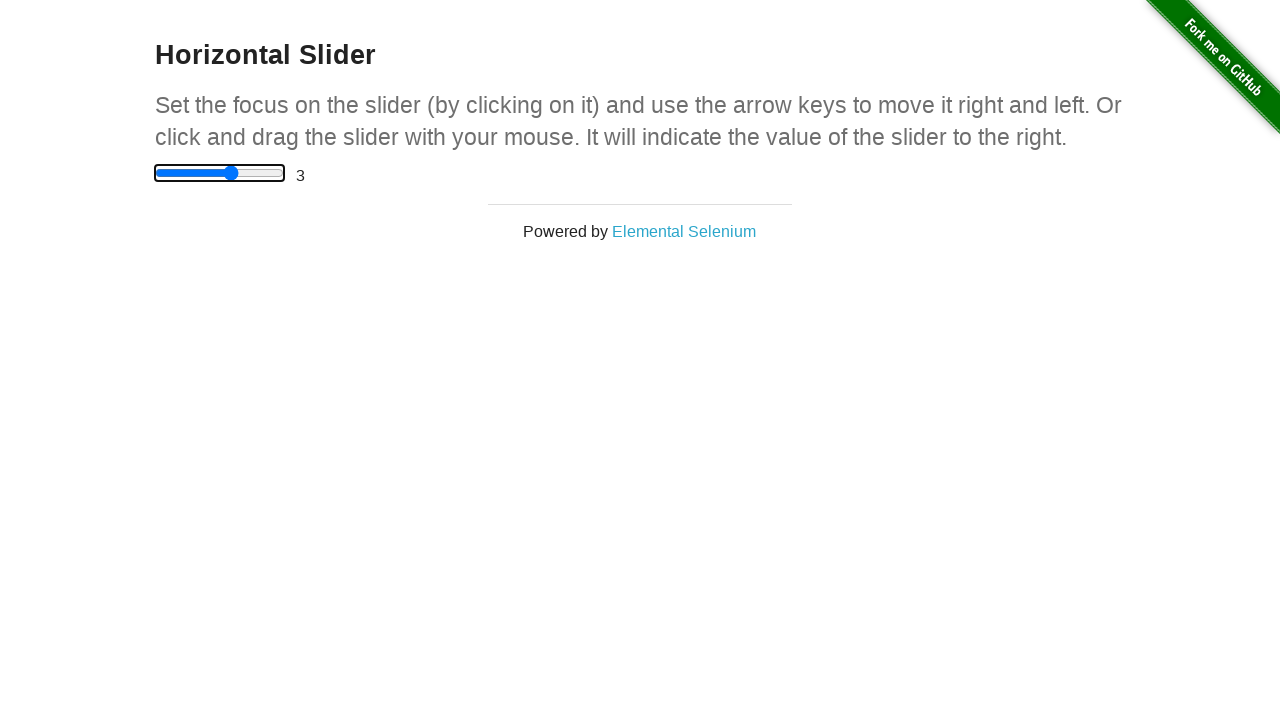

Pressed ArrowRight to move slider right (iteration 7/10) on input[type='range']
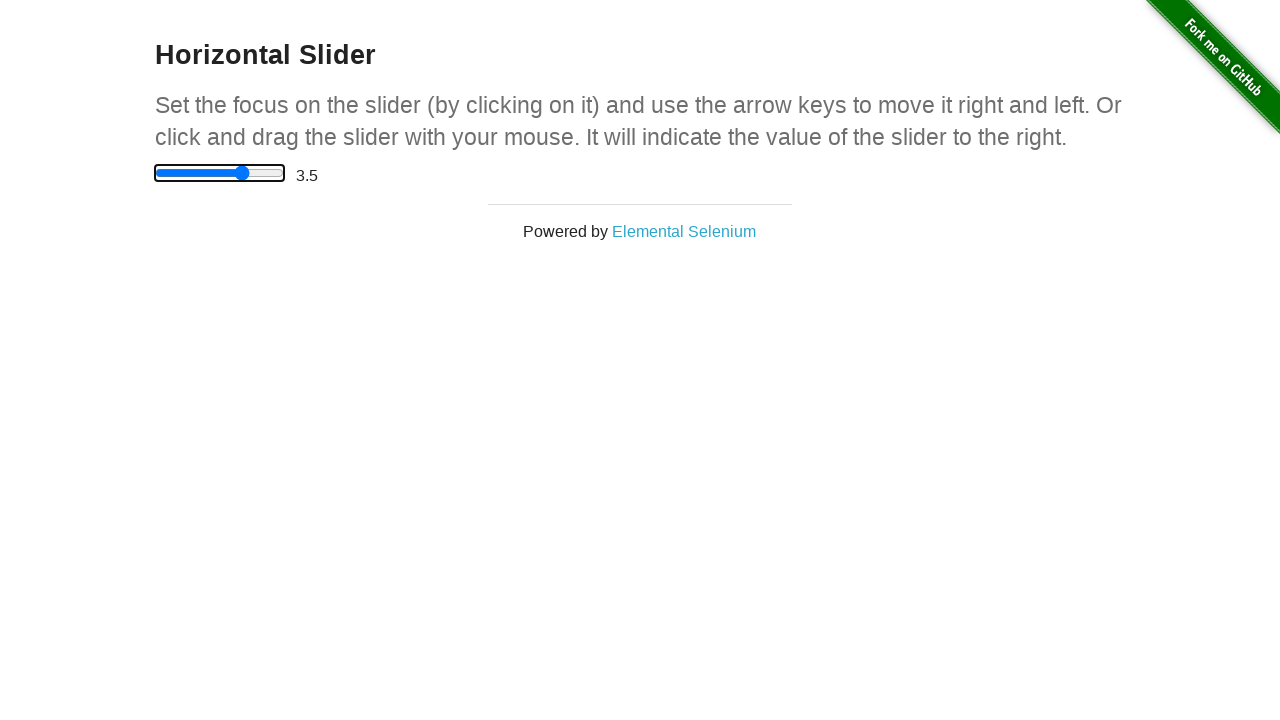

Pressed ArrowRight to move slider right (iteration 8/10) on input[type='range']
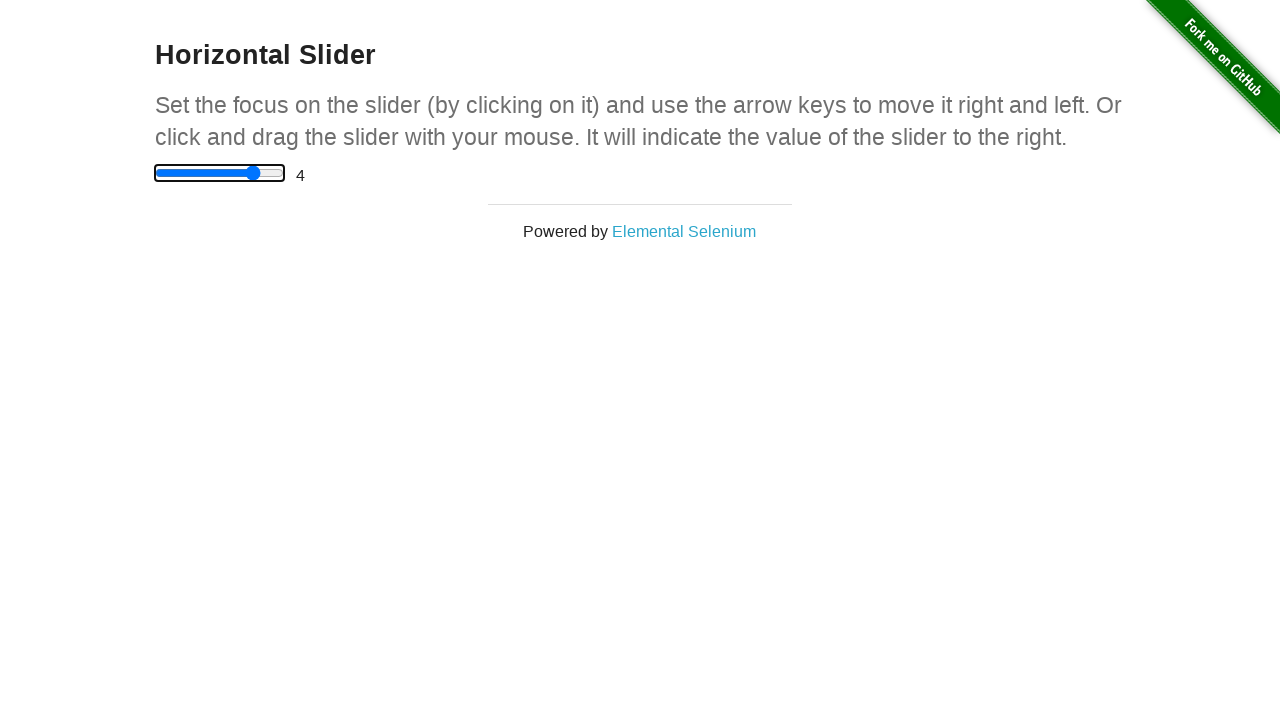

Pressed ArrowRight to move slider right (iteration 9/10) on input[type='range']
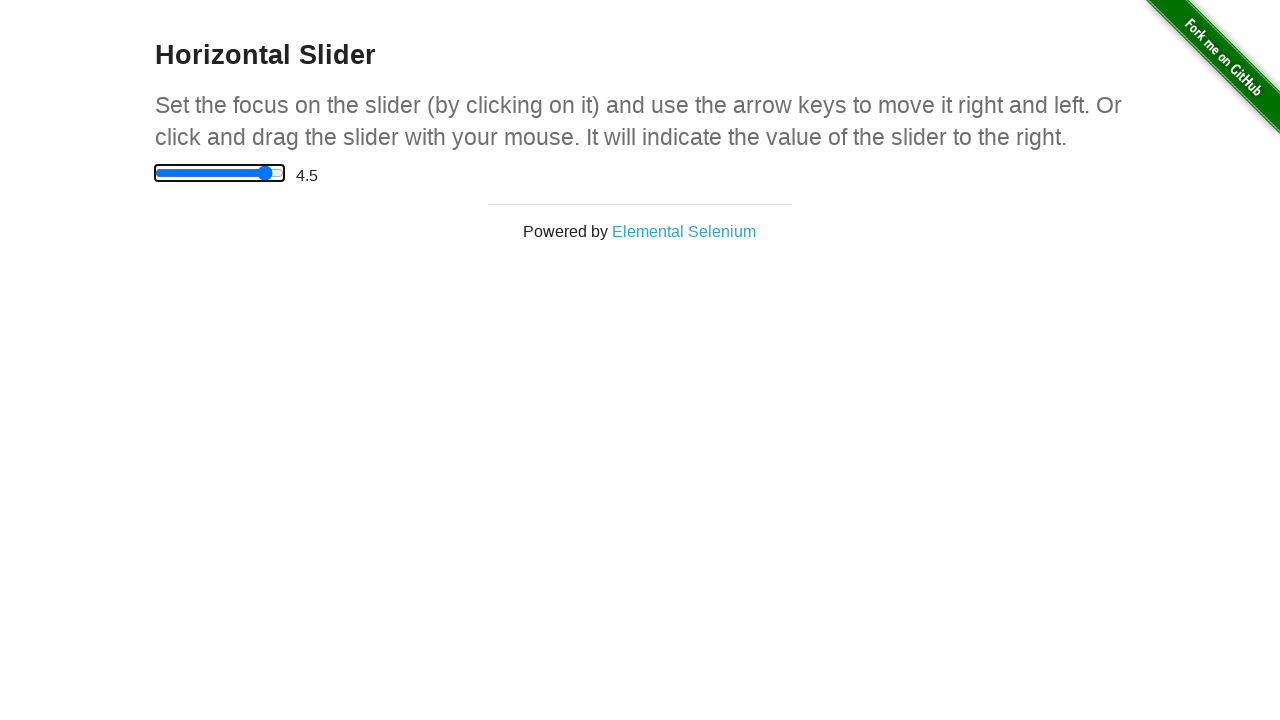

Pressed ArrowRight to move slider right (iteration 10/10) on input[type='range']
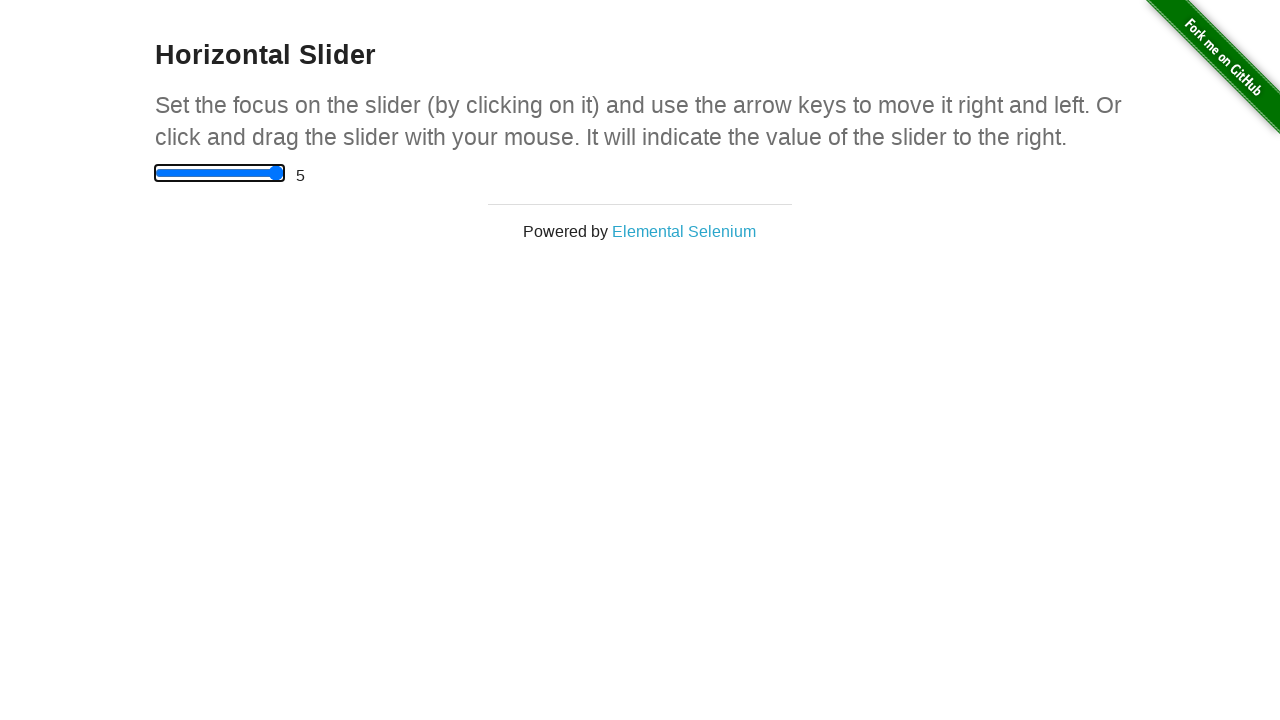

Pressed ArrowLeft to move slider left (iteration 1/11) on input[type='range']
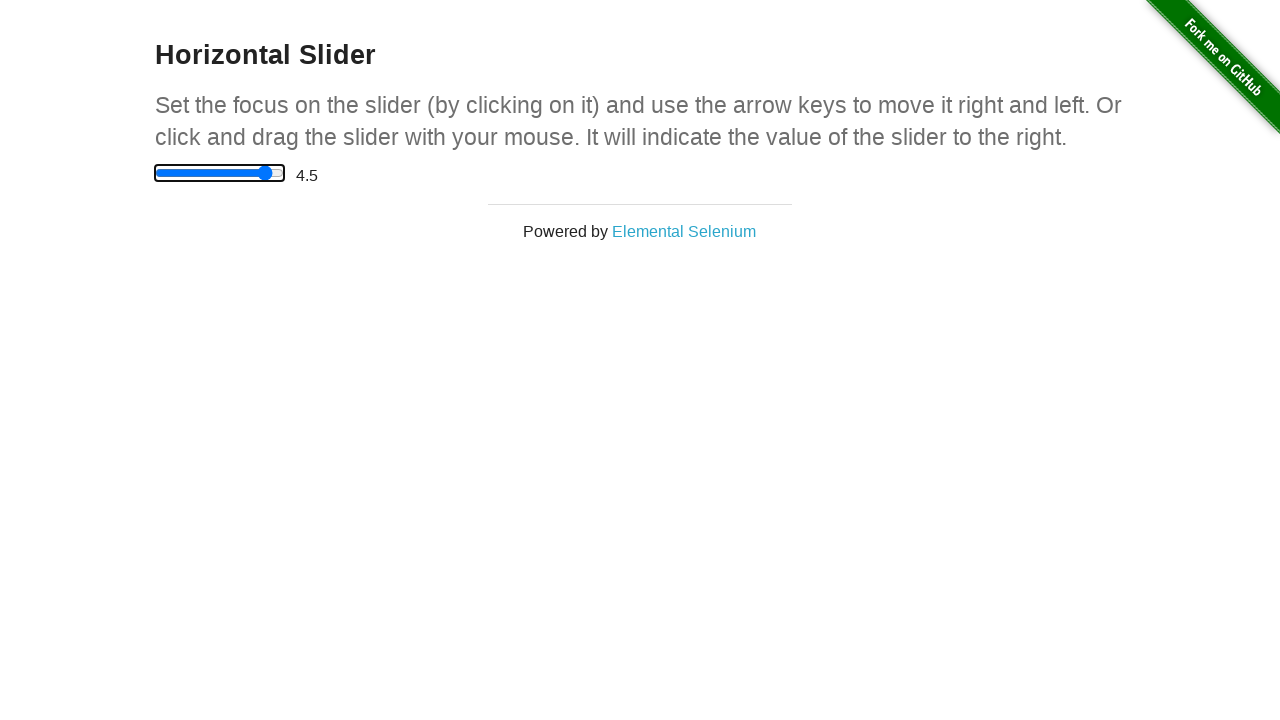

Pressed ArrowLeft to move slider left (iteration 2/11) on input[type='range']
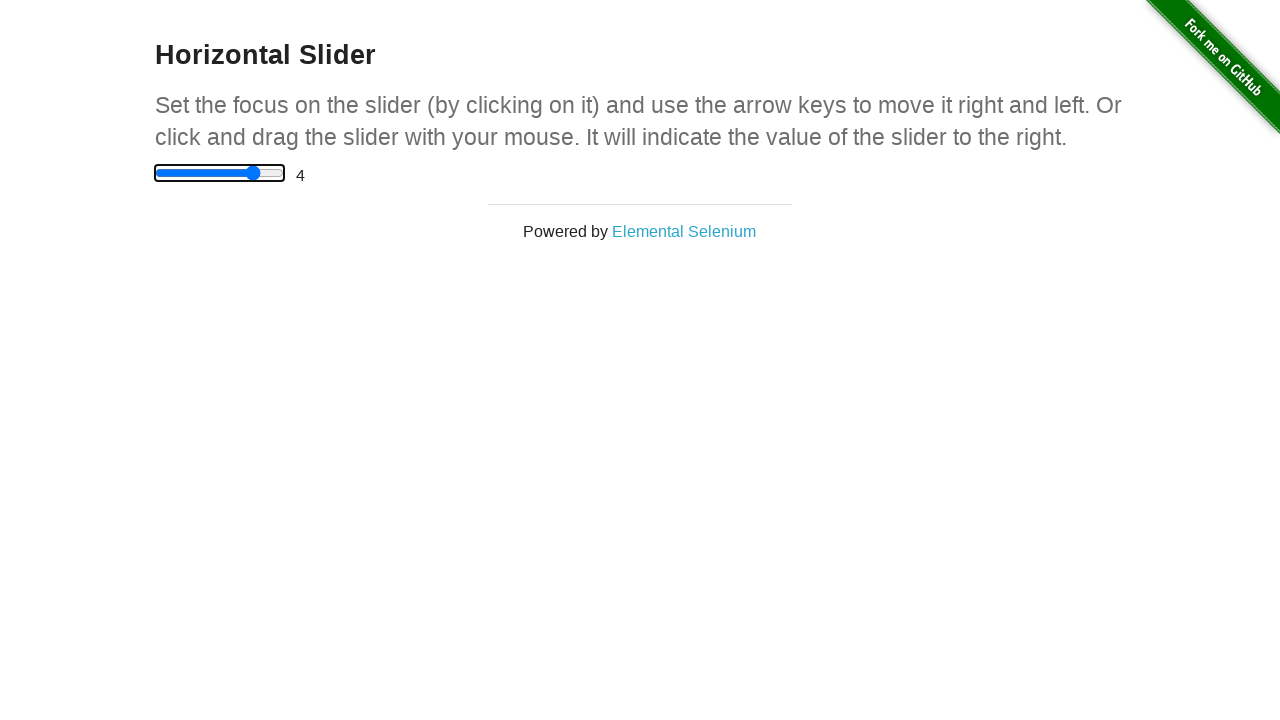

Pressed ArrowLeft to move slider left (iteration 3/11) on input[type='range']
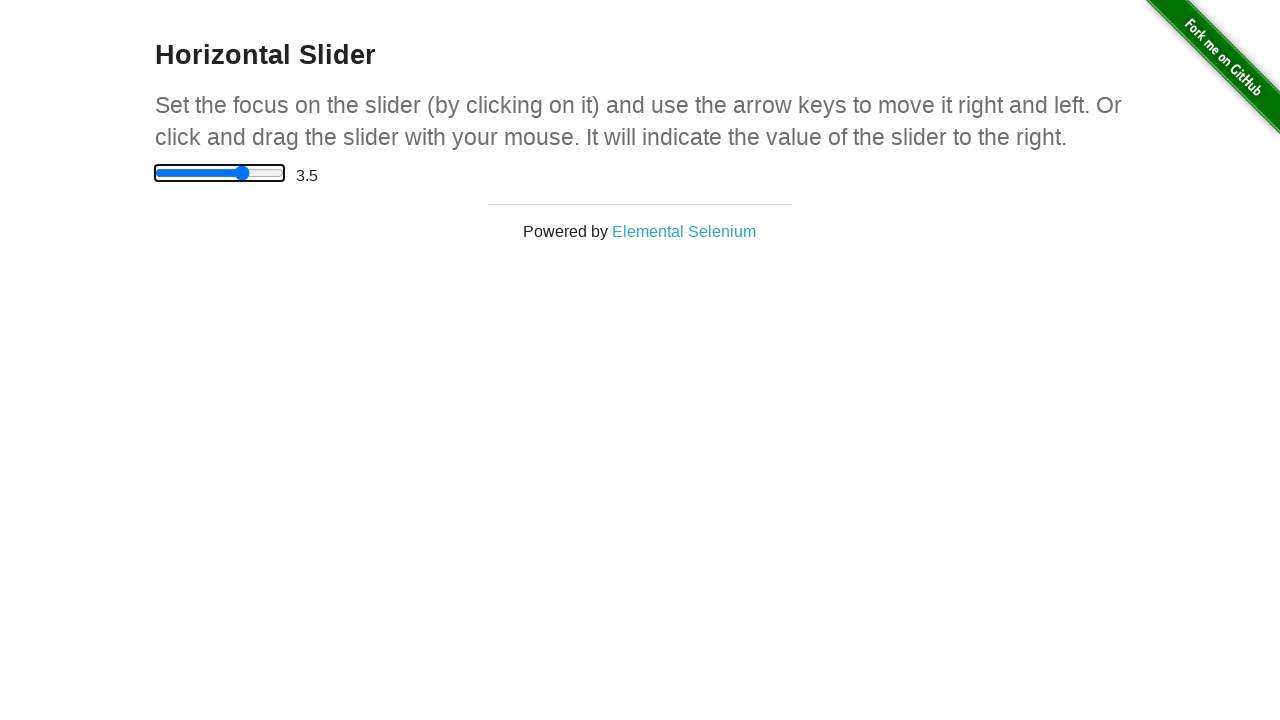

Pressed ArrowLeft to move slider left (iteration 4/11) on input[type='range']
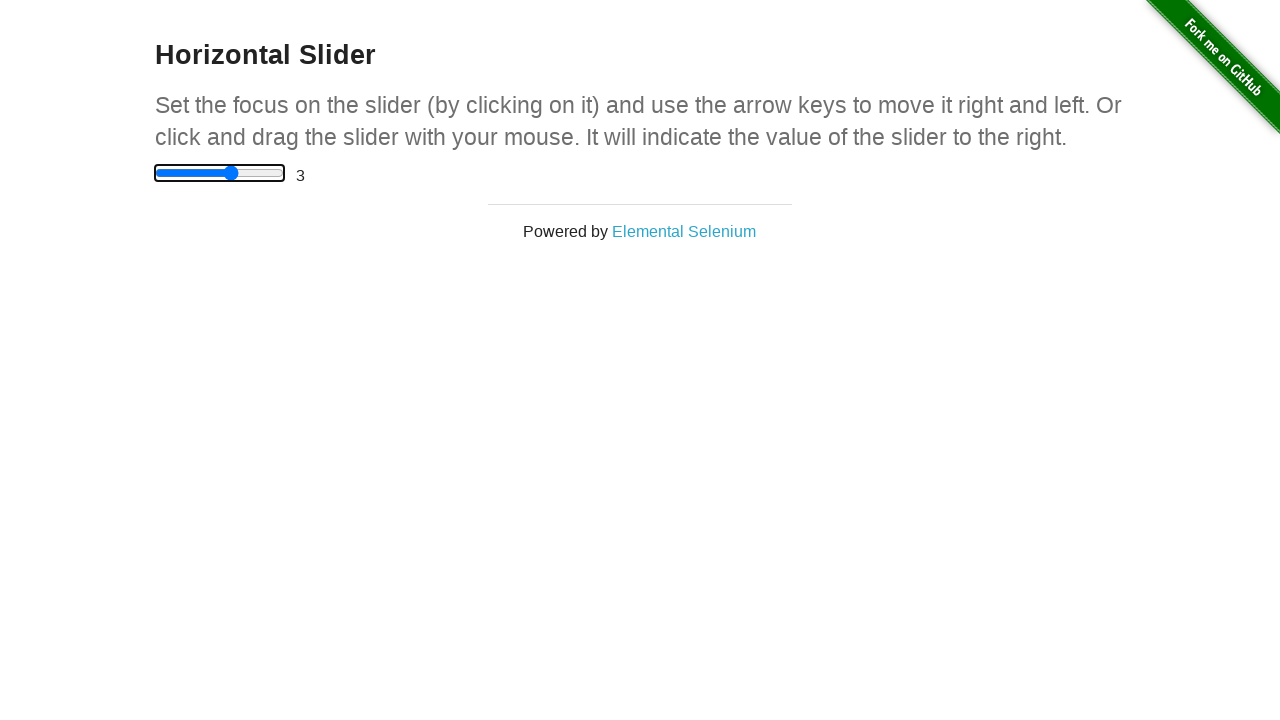

Pressed ArrowLeft to move slider left (iteration 5/11) on input[type='range']
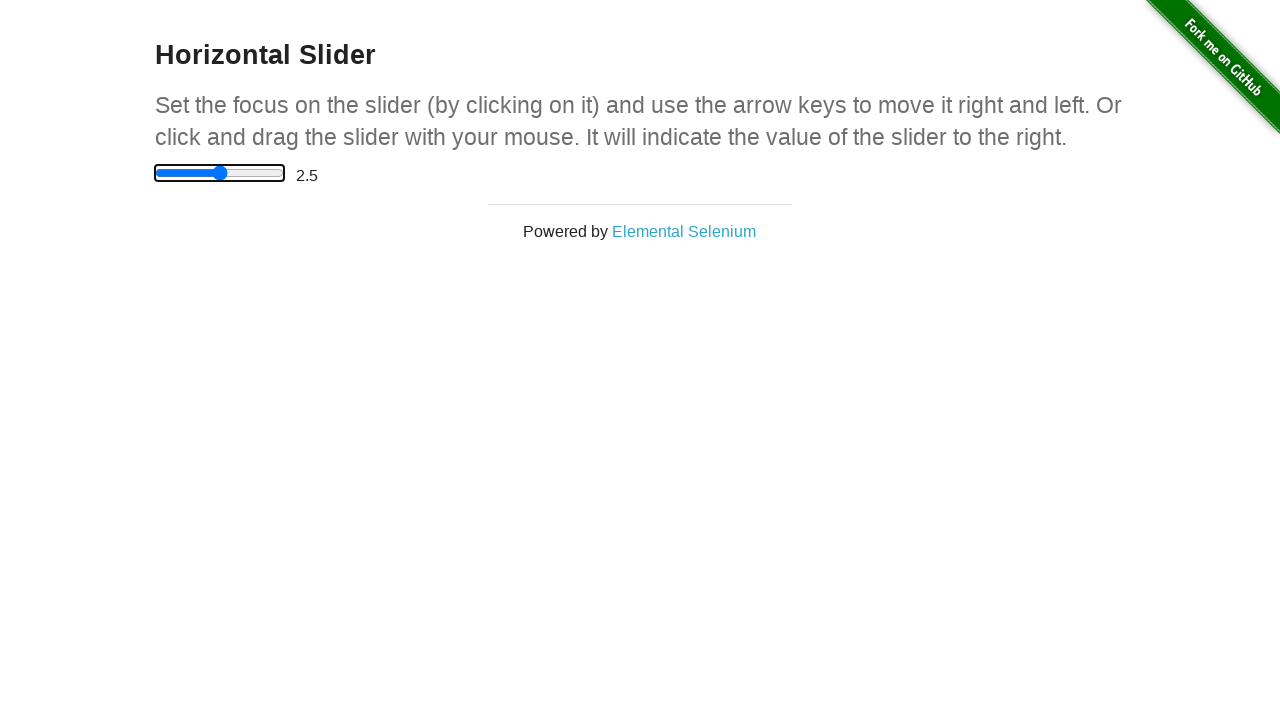

Pressed ArrowLeft to move slider left (iteration 6/11) on input[type='range']
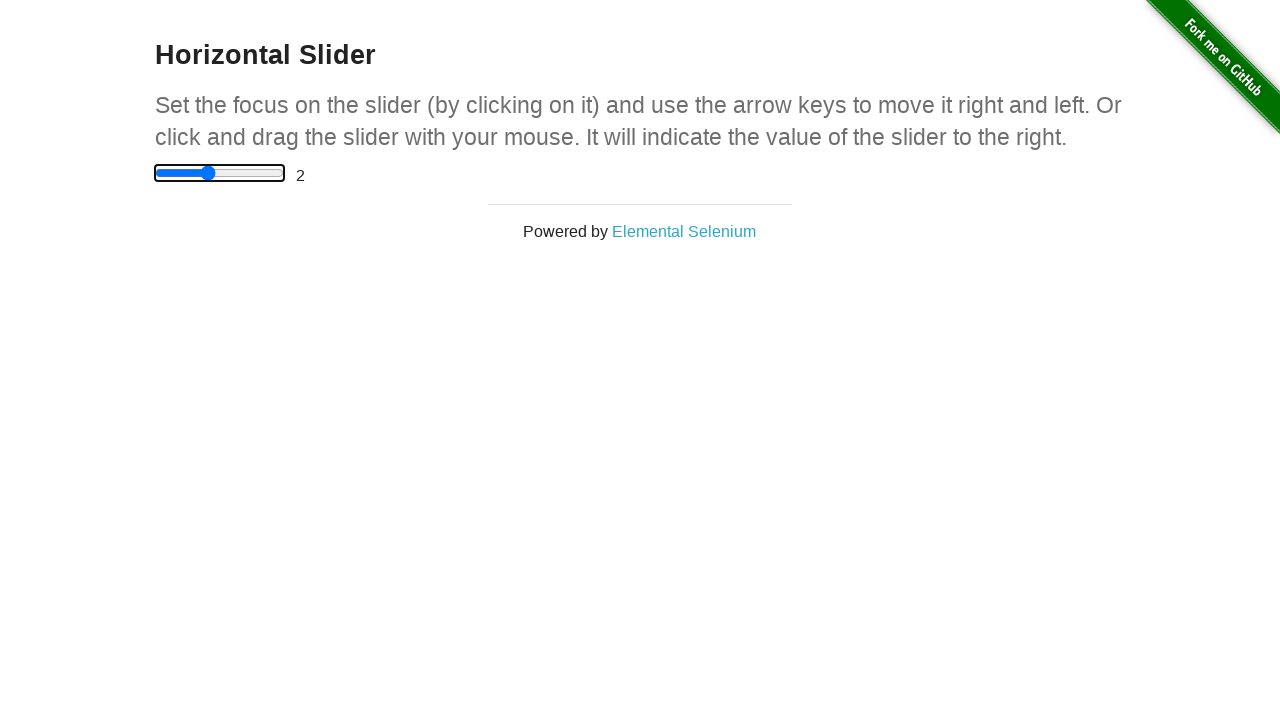

Pressed ArrowLeft to move slider left (iteration 7/11) on input[type='range']
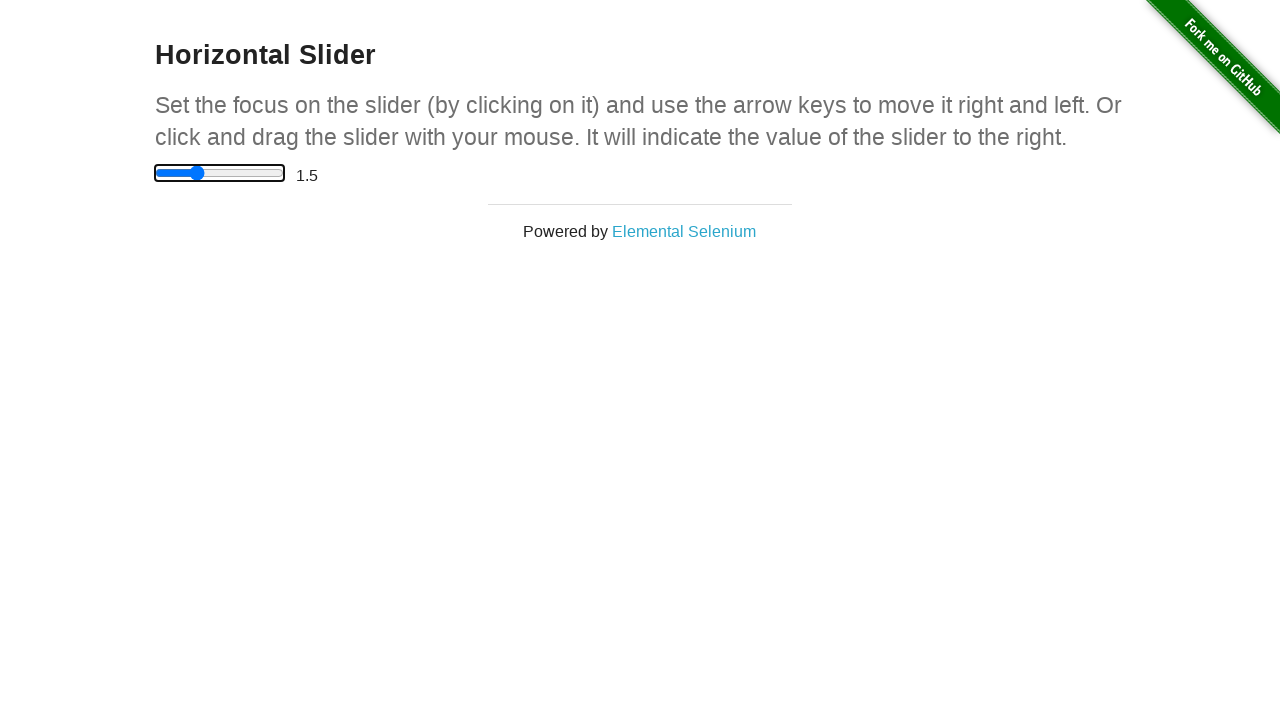

Pressed ArrowLeft to move slider left (iteration 8/11) on input[type='range']
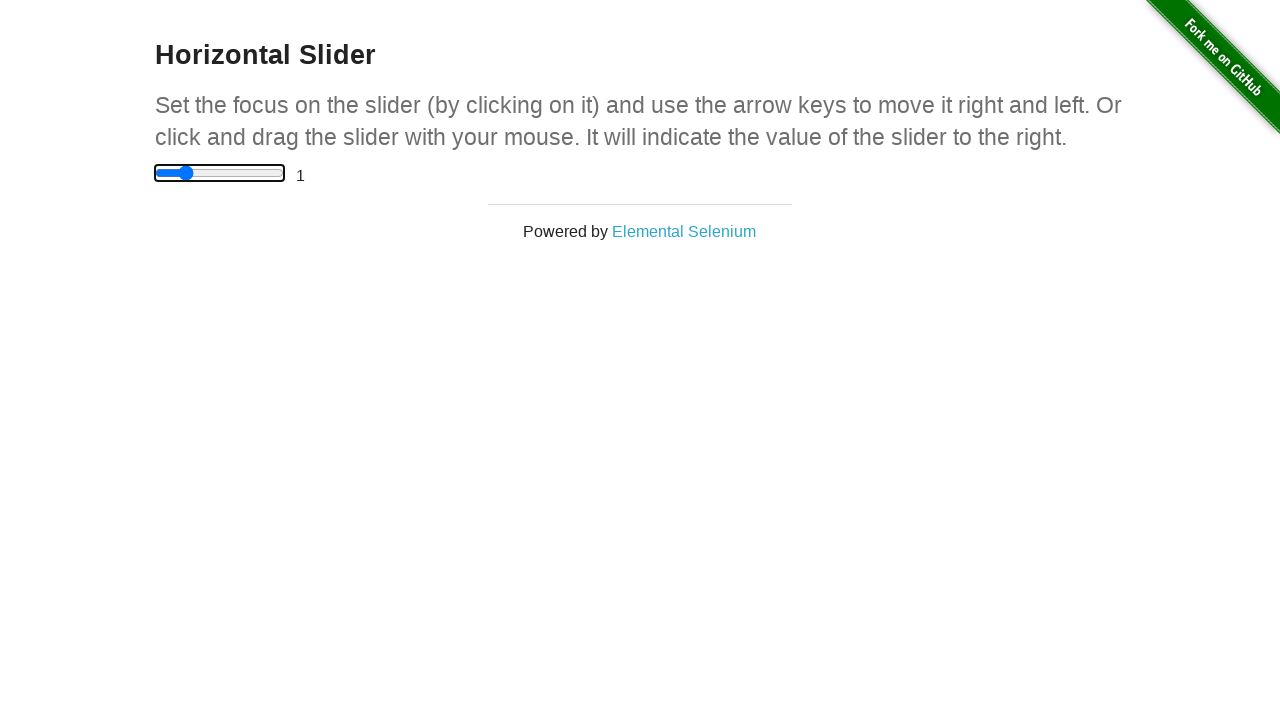

Pressed ArrowLeft to move slider left (iteration 9/11) on input[type='range']
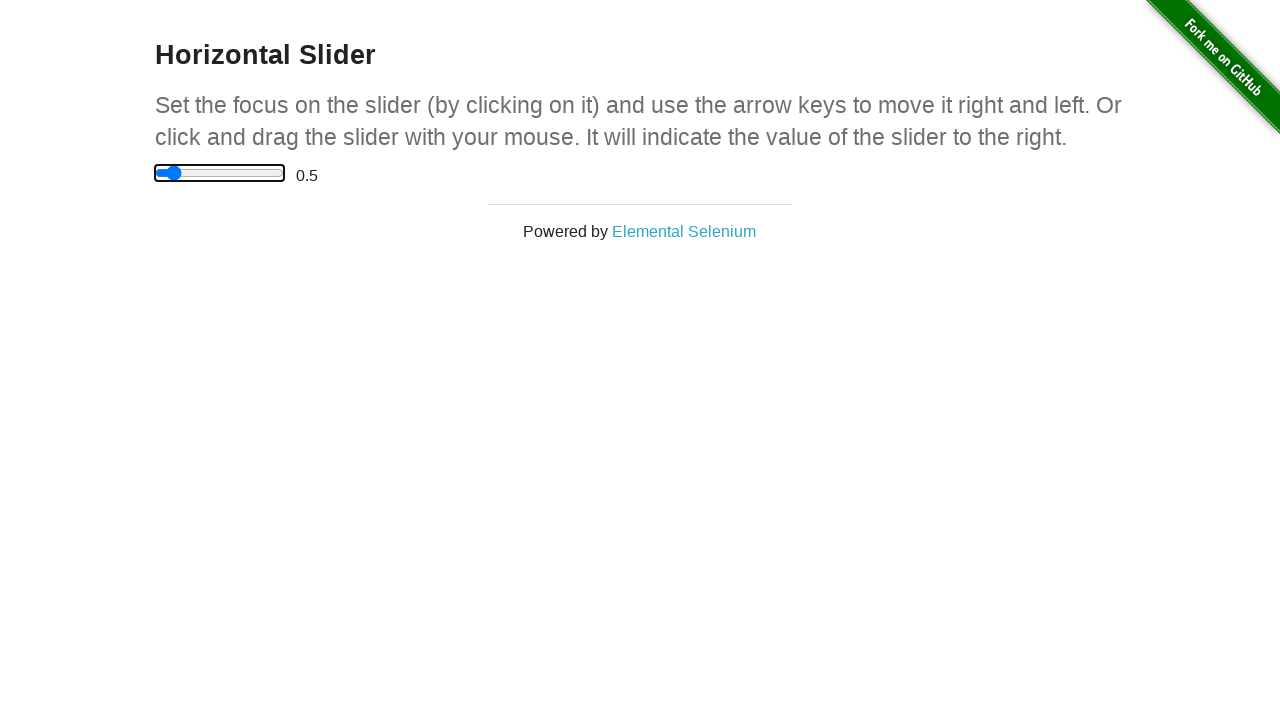

Pressed ArrowLeft to move slider left (iteration 10/11) on input[type='range']
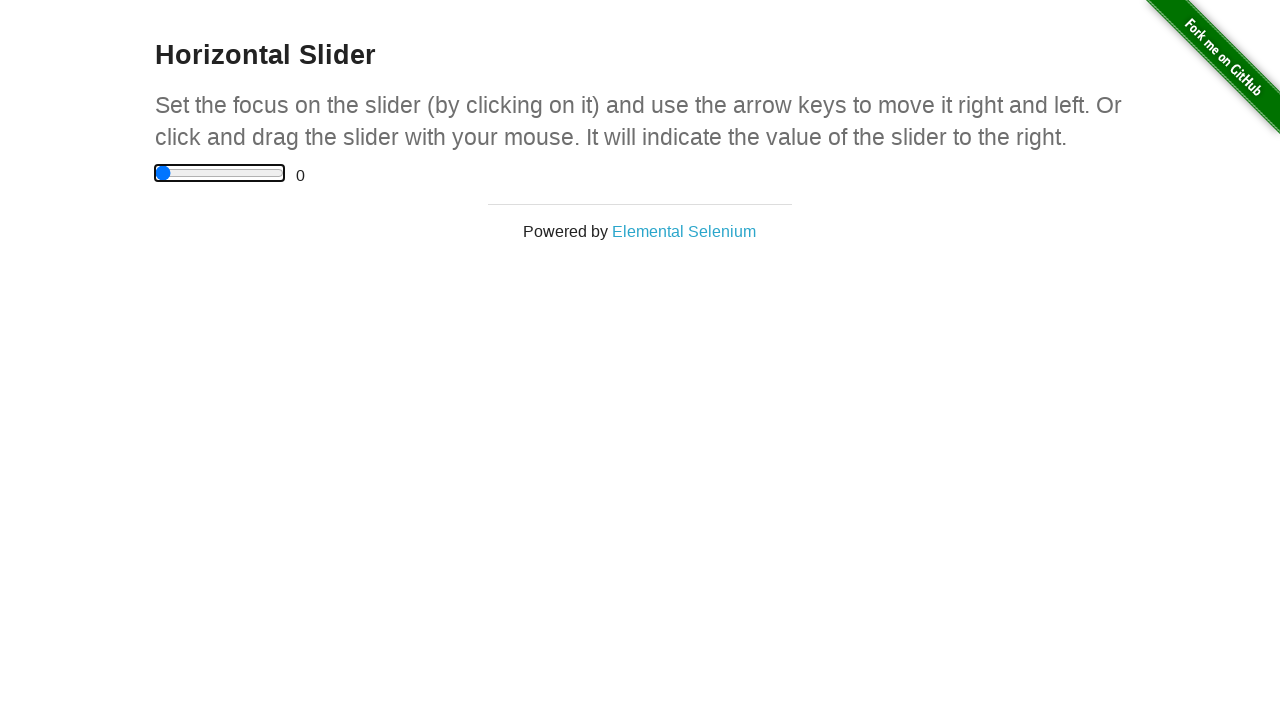

Pressed ArrowLeft to move slider left (iteration 11/11) on input[type='range']
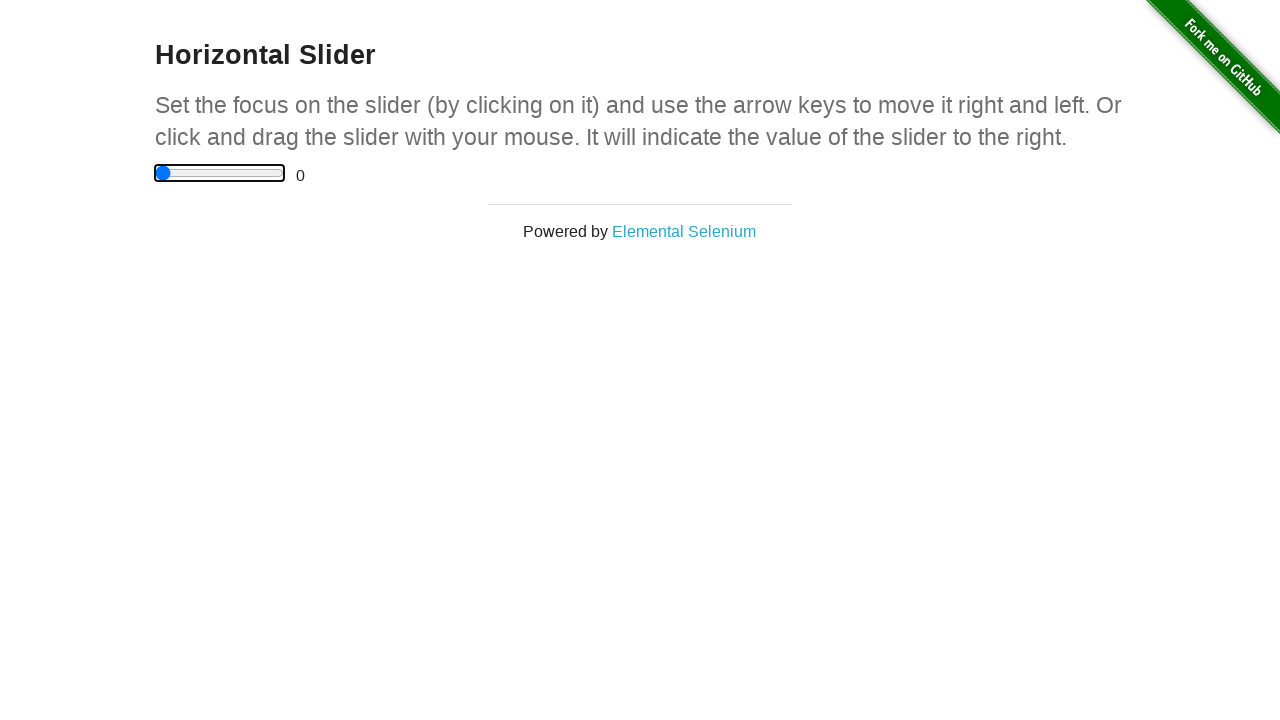

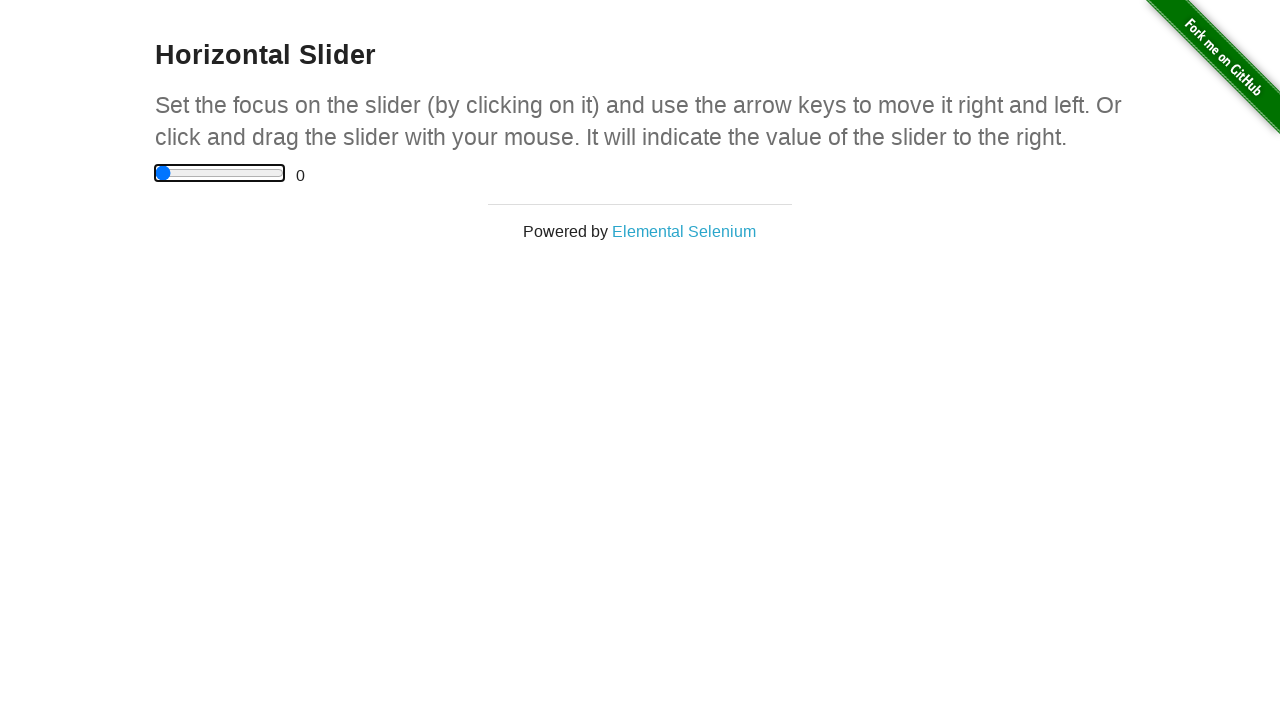